Tests double-click functionality on a button that triggers an alert, then accepts the alert

Starting URL: http://only-testing-blog.blogspot.com/2014/09/selectable.html

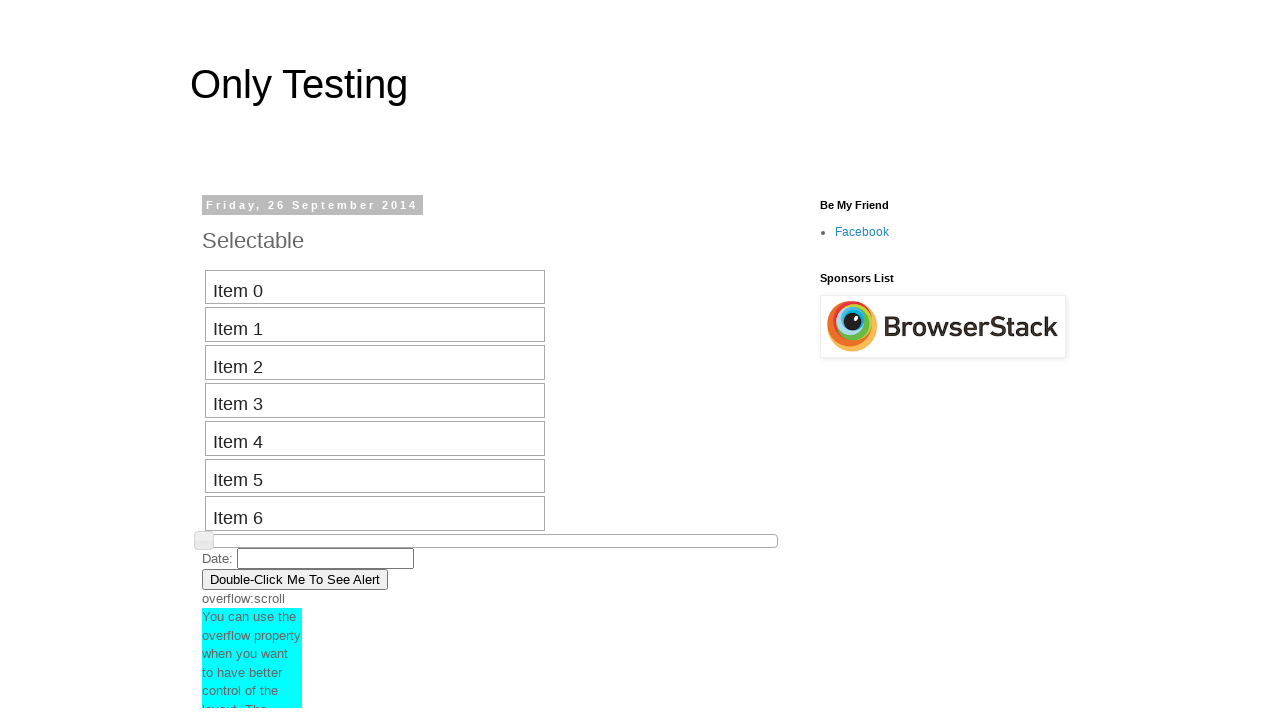

Located double-click button element
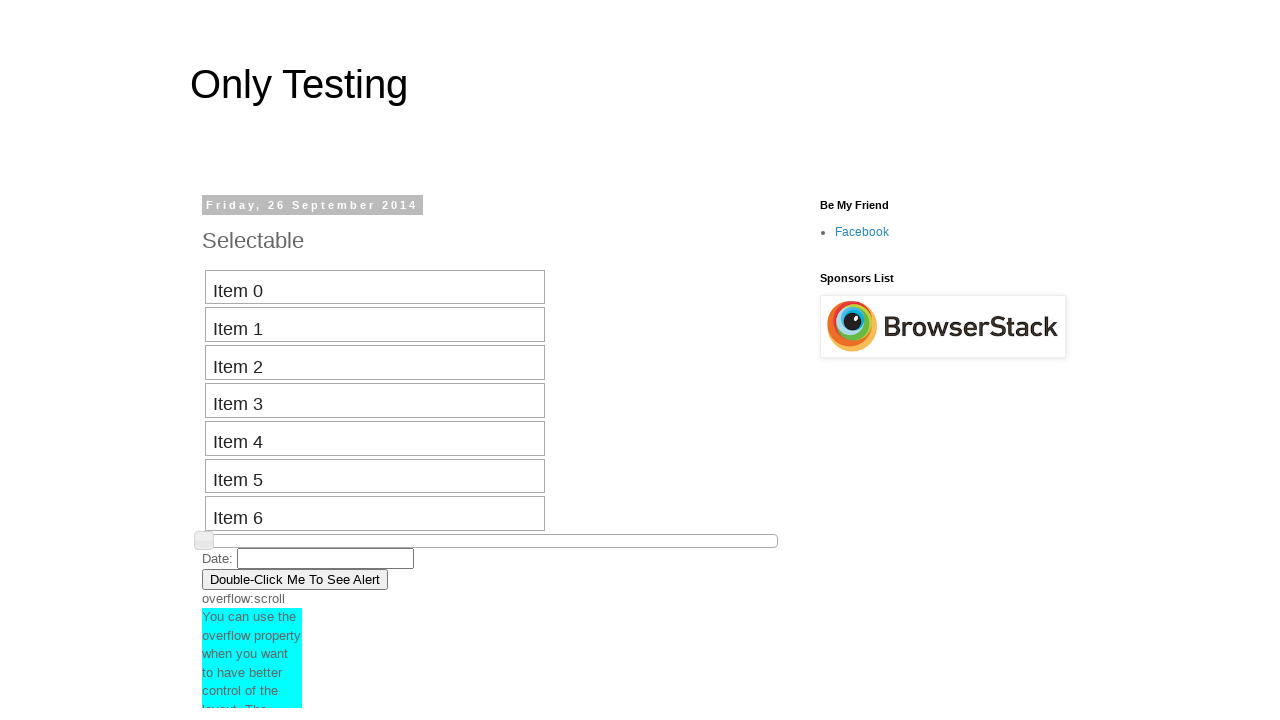

Verified button is visible on the page
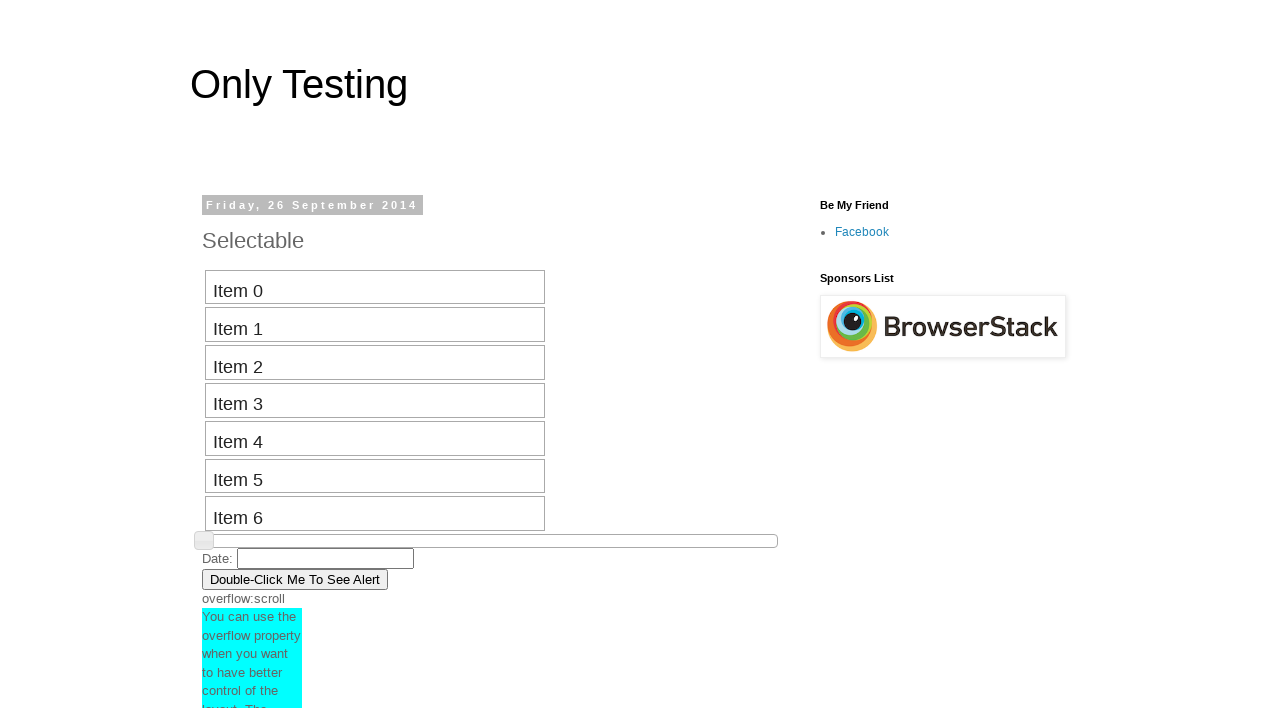

Double-clicked the button to trigger alert at (295, 579) on xpath=//button[contains(.,'Double-Click Me To See Alert')]
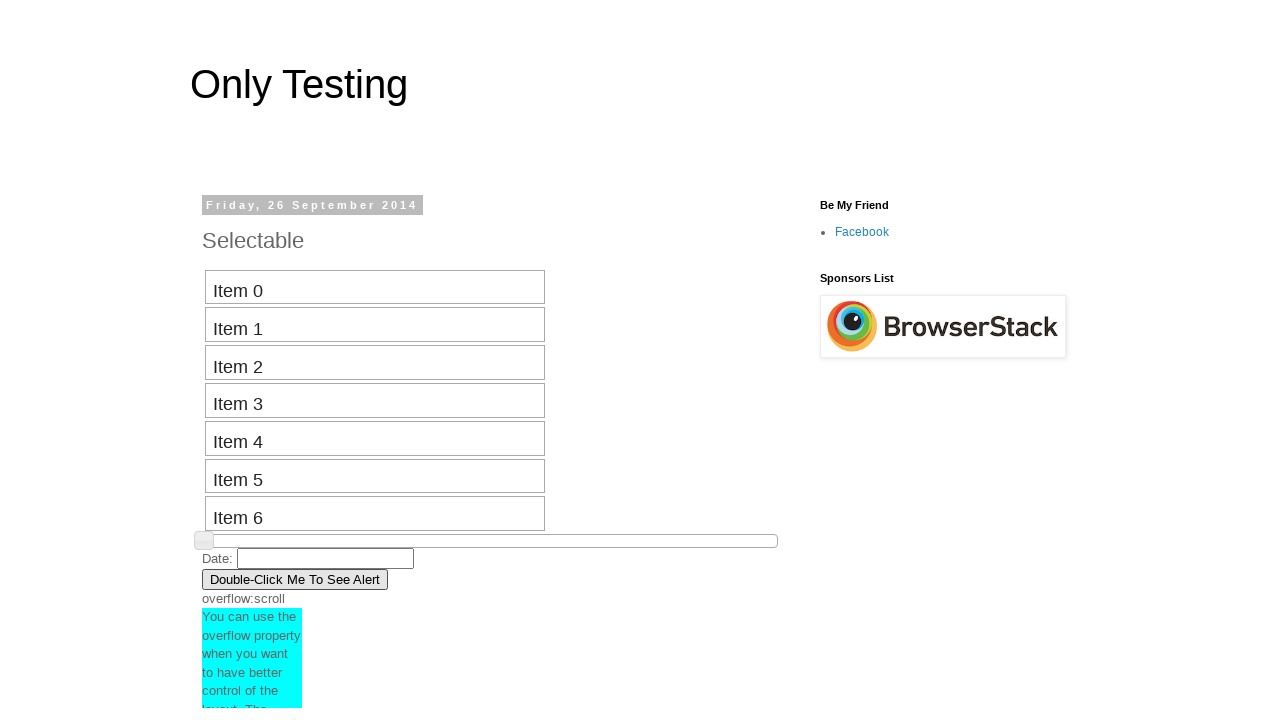

Set up dialog handler to accept alerts
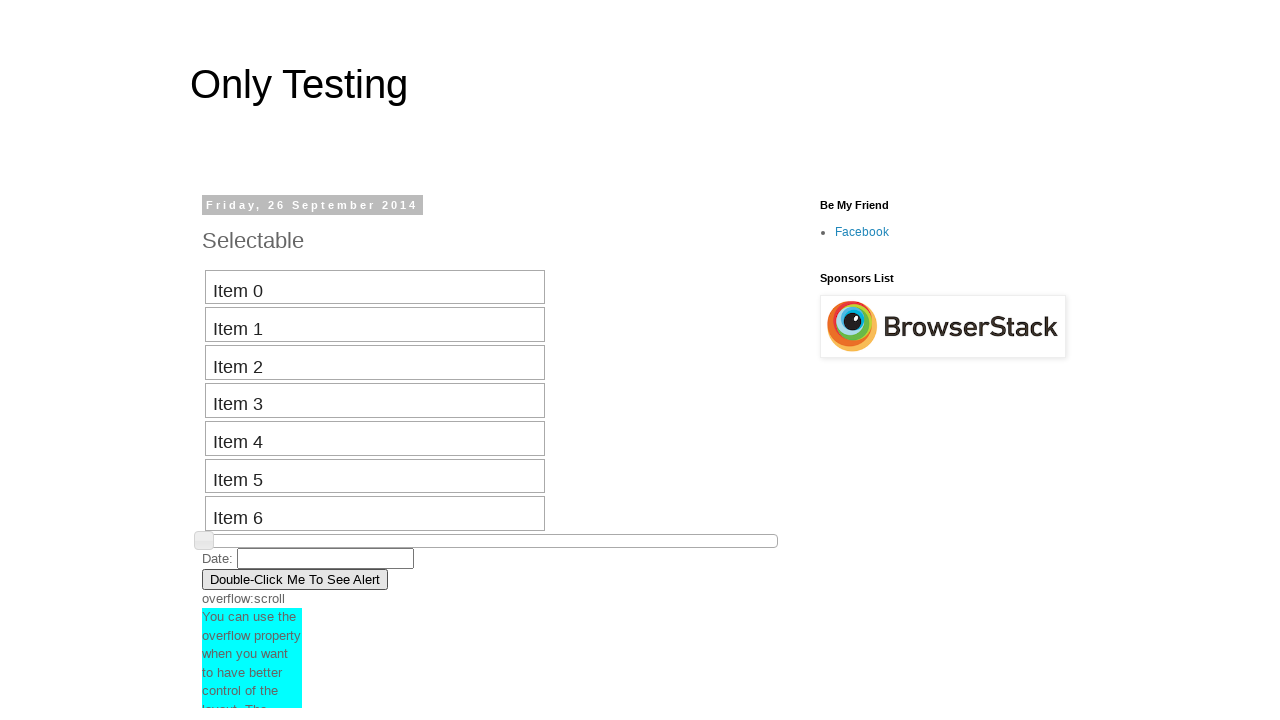

Waited for alert to be processed
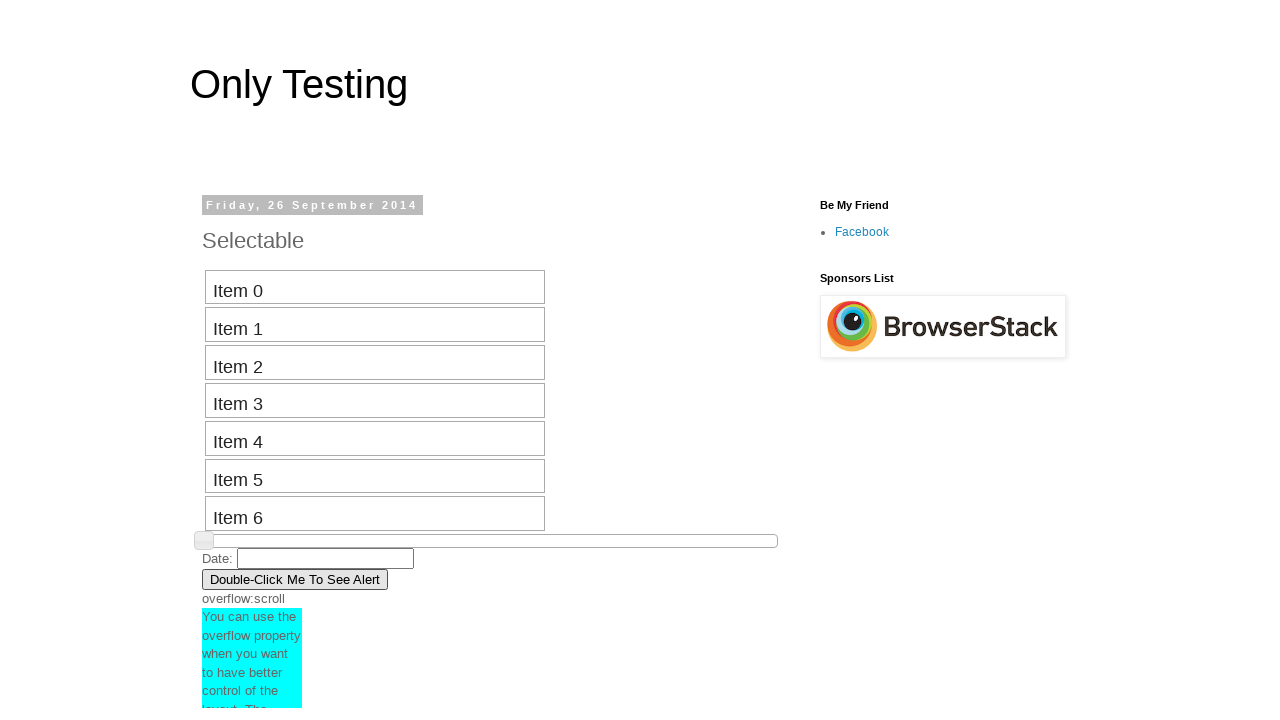

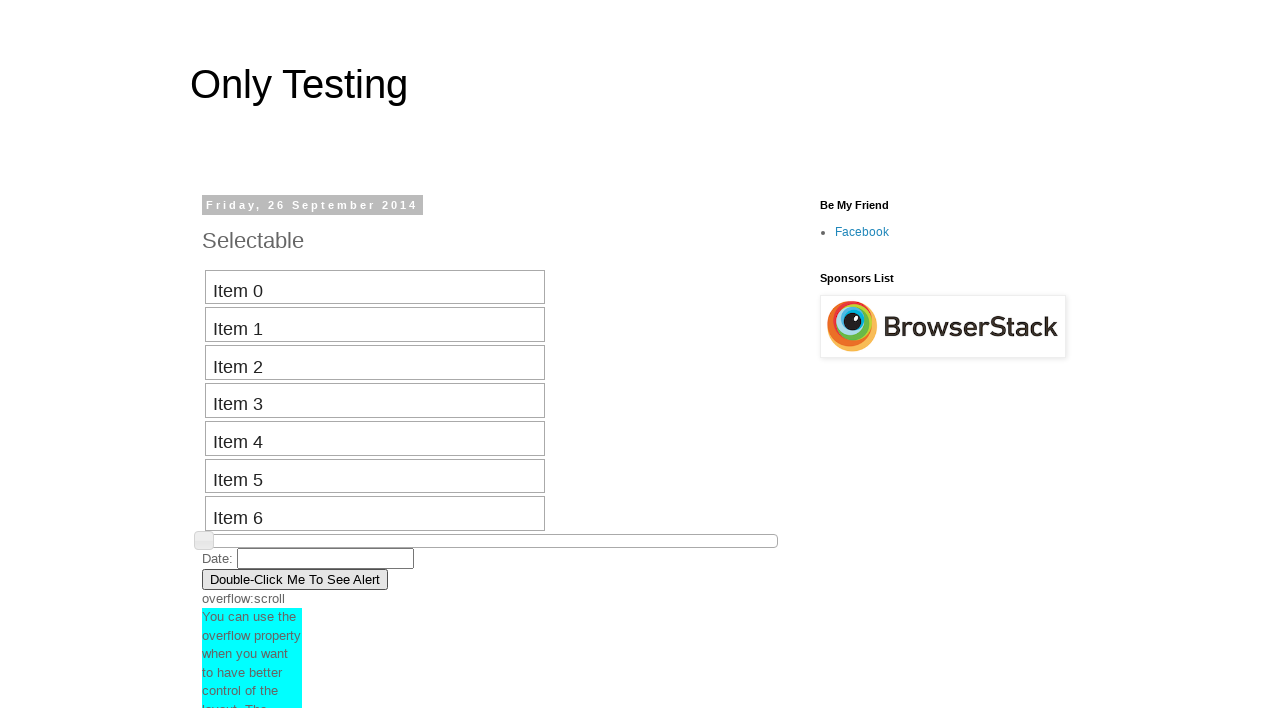